Tests the Add/Remove Elements functionality by clicking the Add Element button, verifying the Delete button appears, clicking Delete, and verifying the page heading is still visible

Starting URL: https://the-internet.herokuapp.com/add_remove_elements/

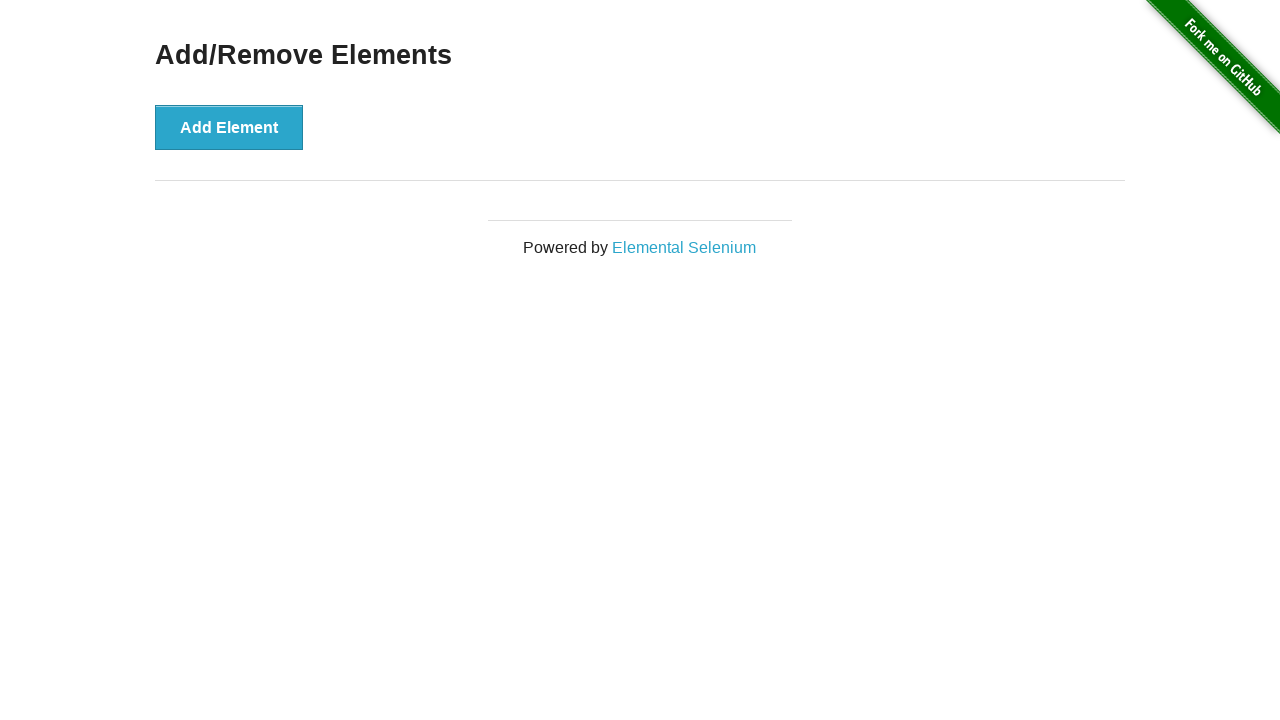

Clicked the Add Element button at (229, 127) on button[onclick='addElement()']
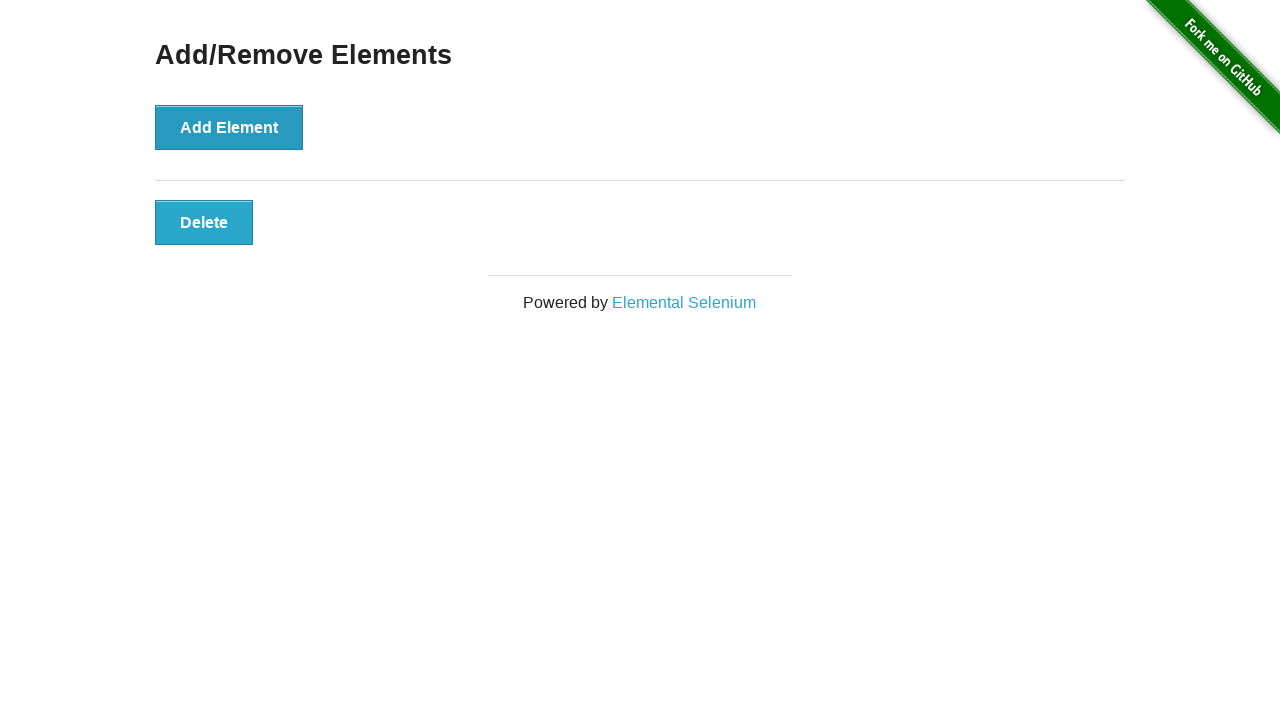

Delete button appeared and is visible
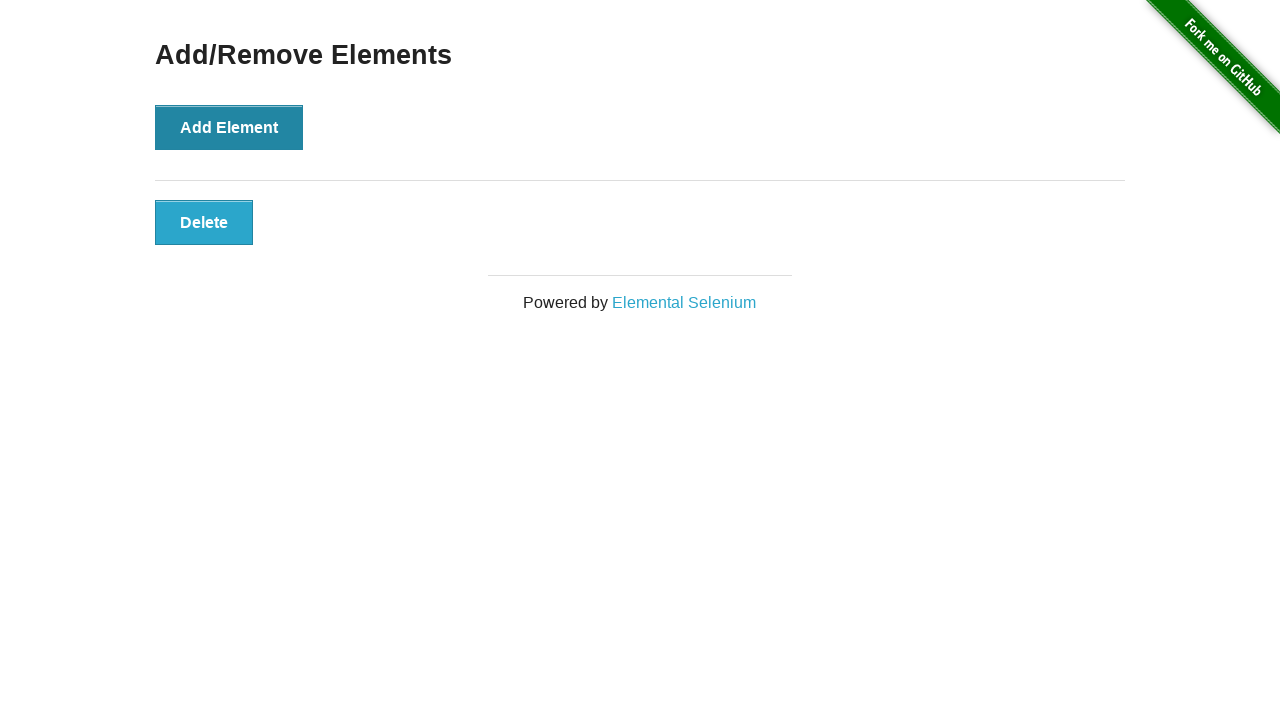

Clicked the Delete button at (204, 222) on button[onclick='deleteElement()']
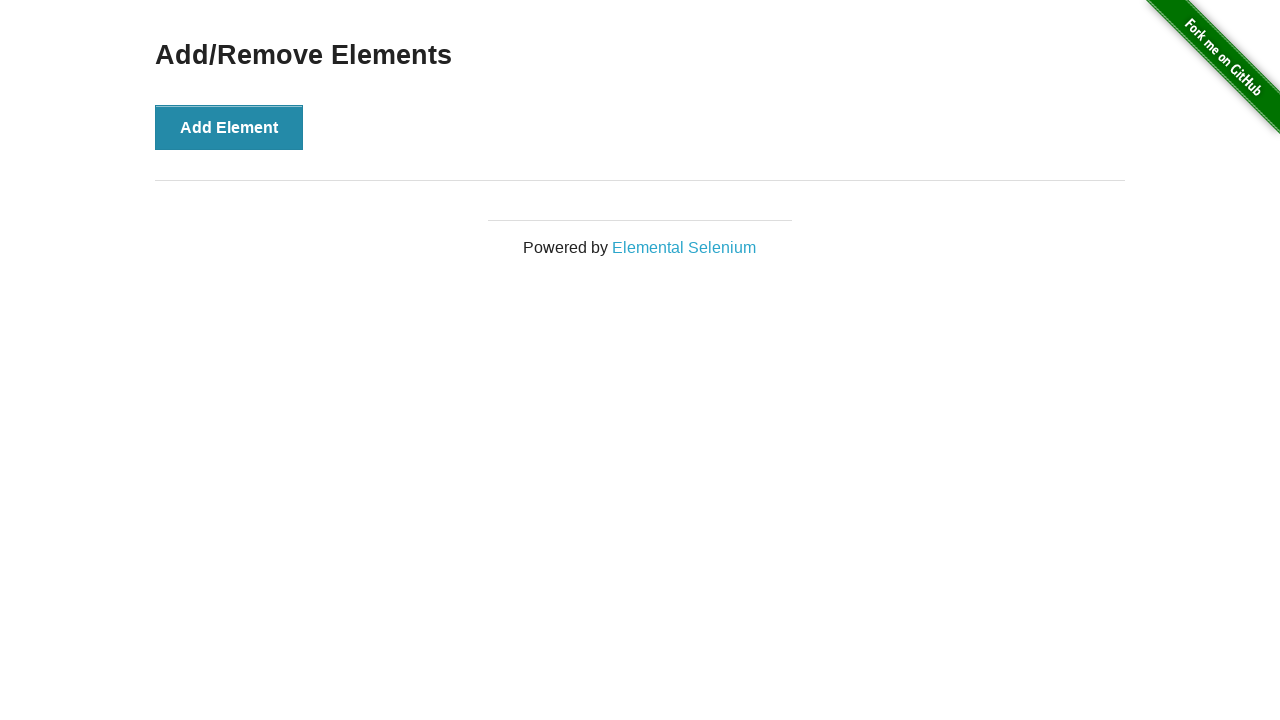

Verified the 'Add/Remove Elements' heading is still visible
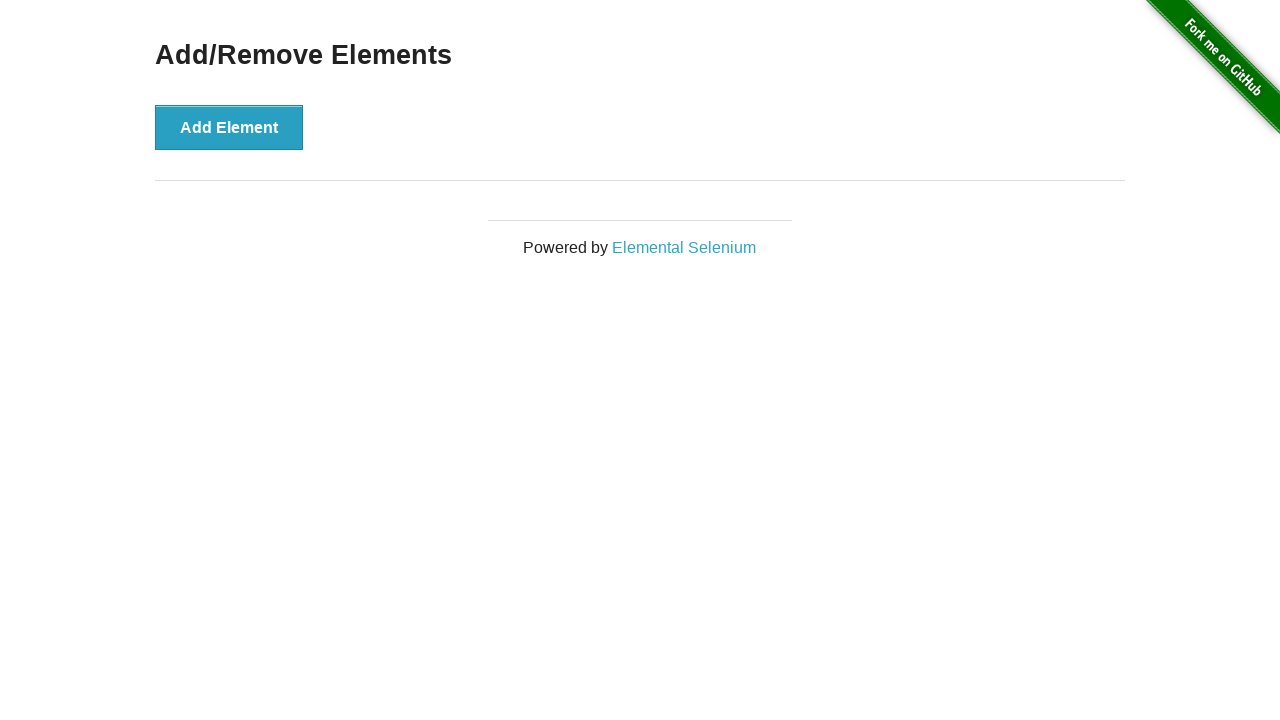

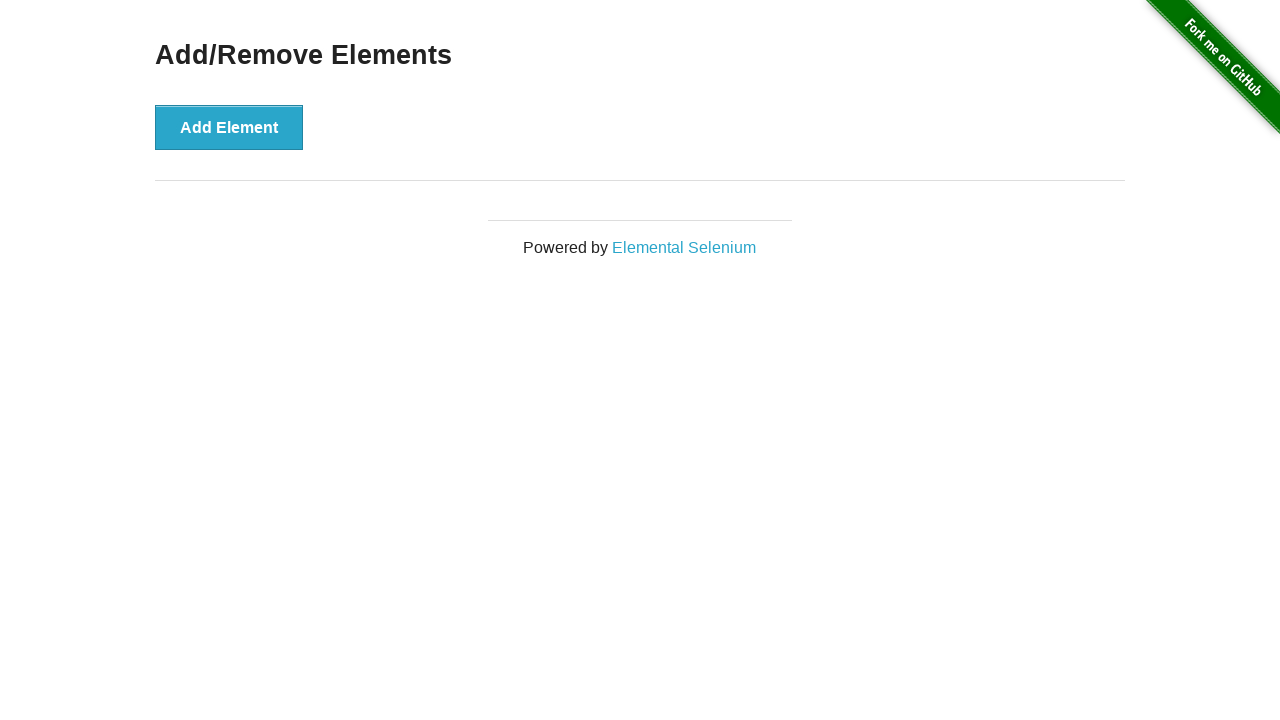